Navigates to the Platned homepage and retrieves the page title to verify the page loads correctly.

Starting URL: https://platned.com/

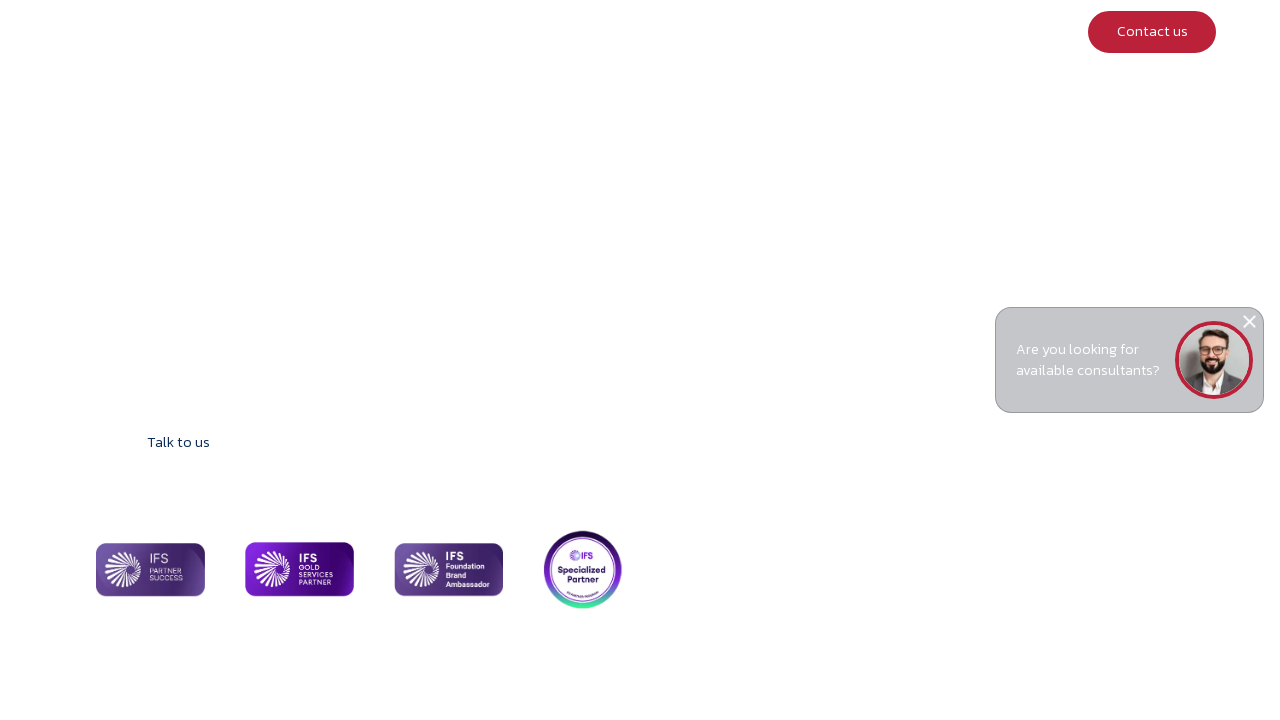

Waited for page to reach domcontentloaded state
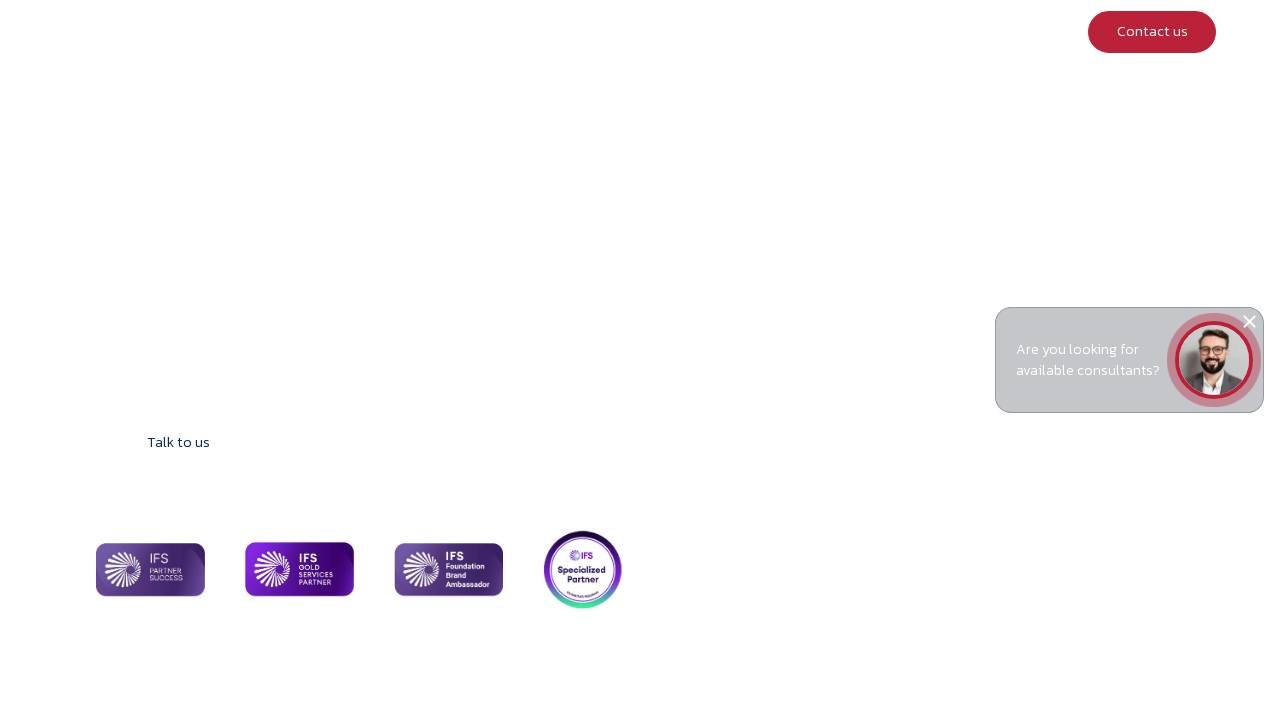

Retrieved page title: 'IFS Gold Partner | Global Experts in ERP, FSM & IFS Cloud™️'
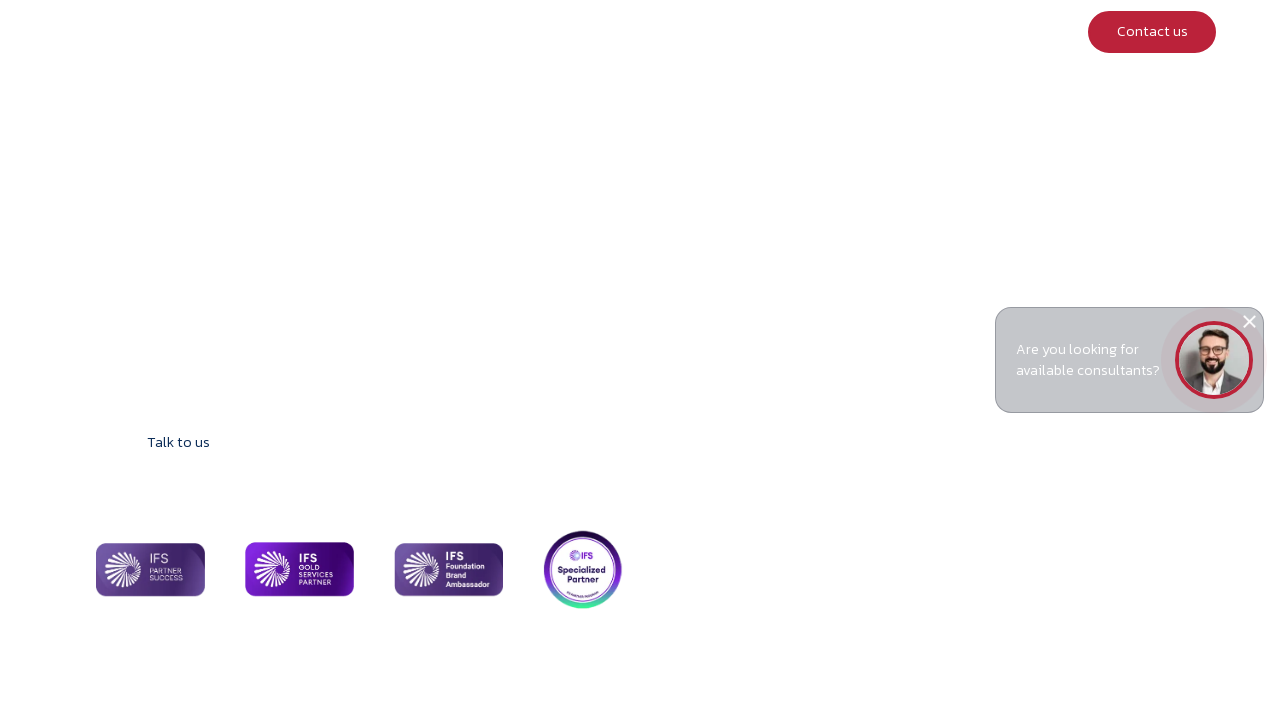

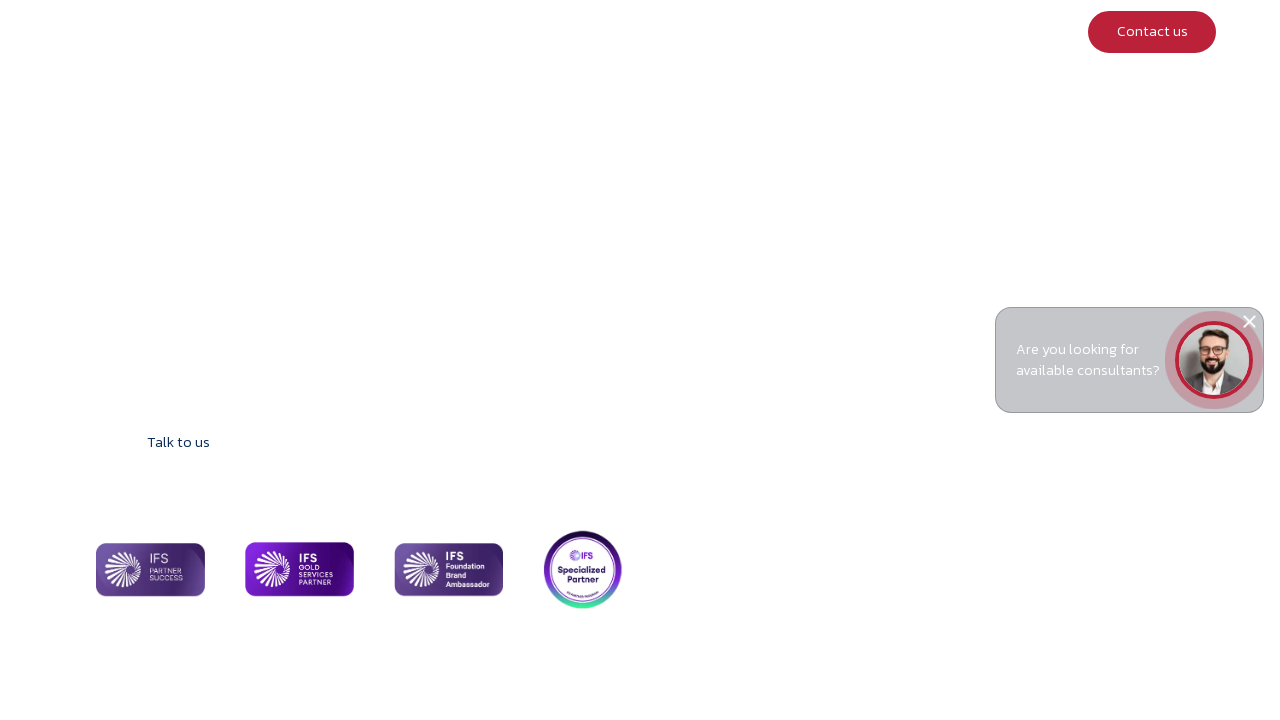